Tests the text box form on demoqa.com by filling in name, email, current address, and permanent address fields, submitting the form, and verifying the output displays the entered values correctly.

Starting URL: https://demoqa.com/text-box

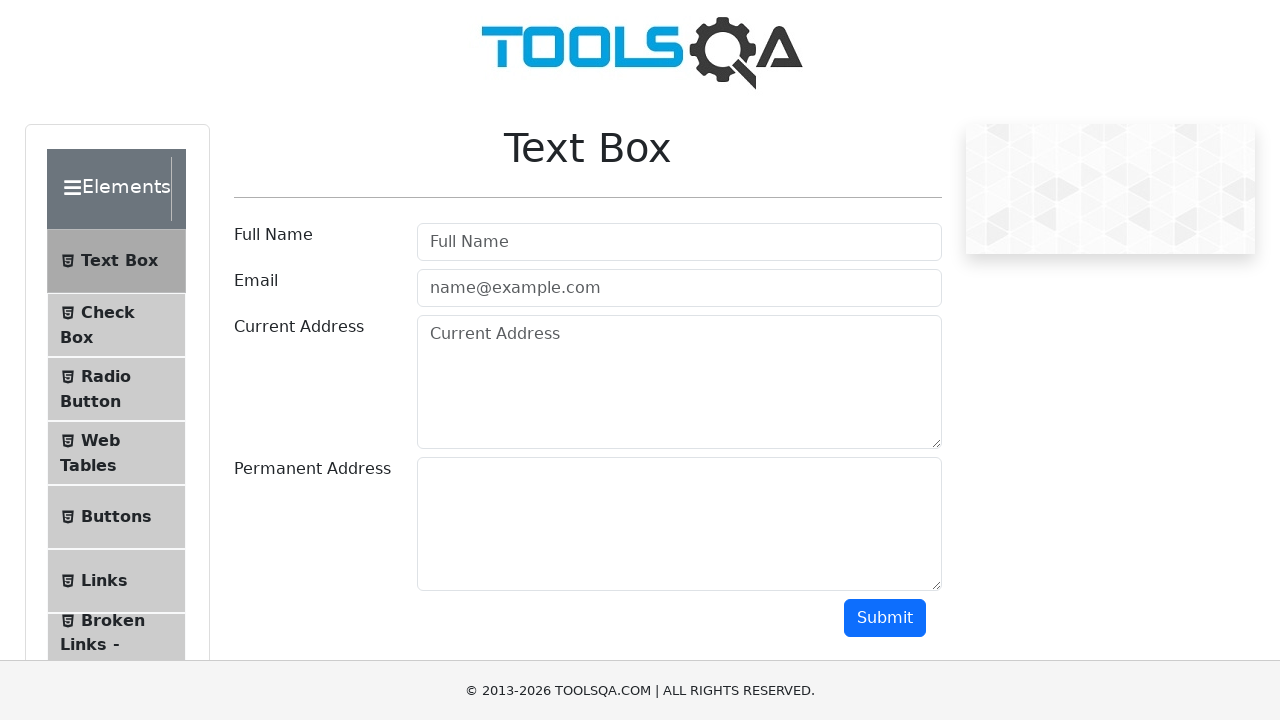

Filled in the user name field with 'Alex Egorov' on #userName
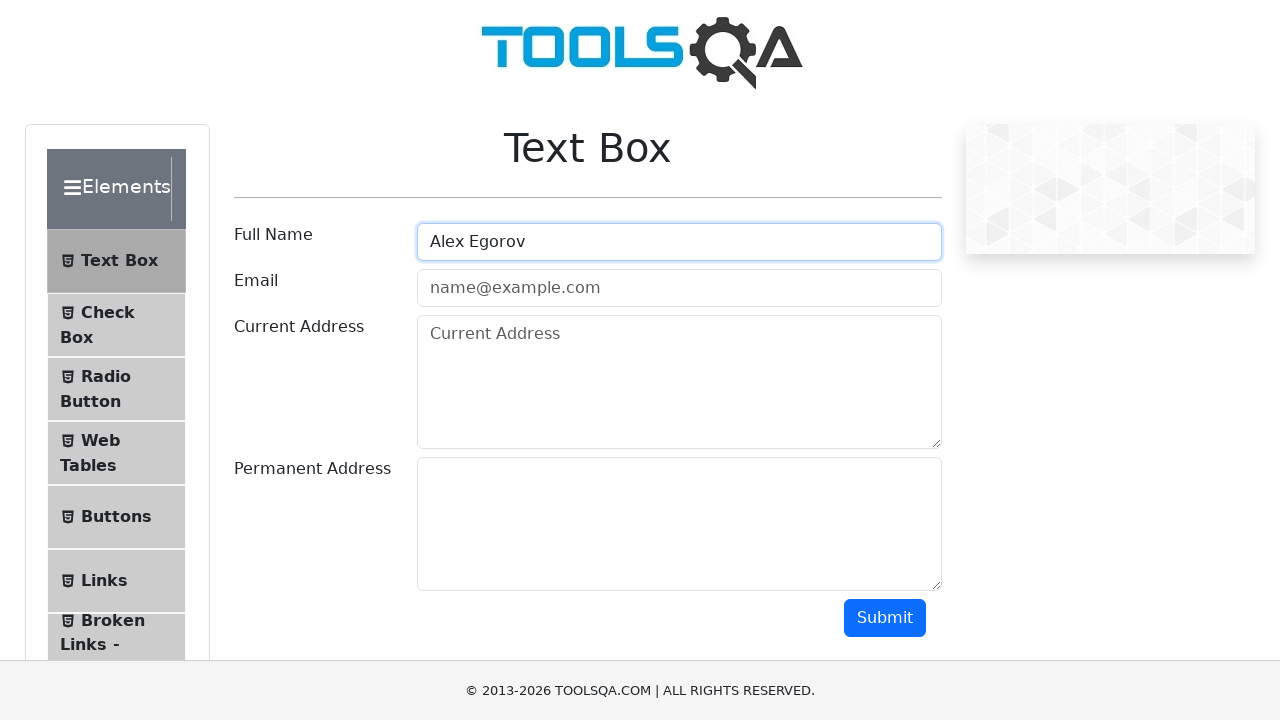

Filled in the email field with 'alex@egorov.com' on #userEmail
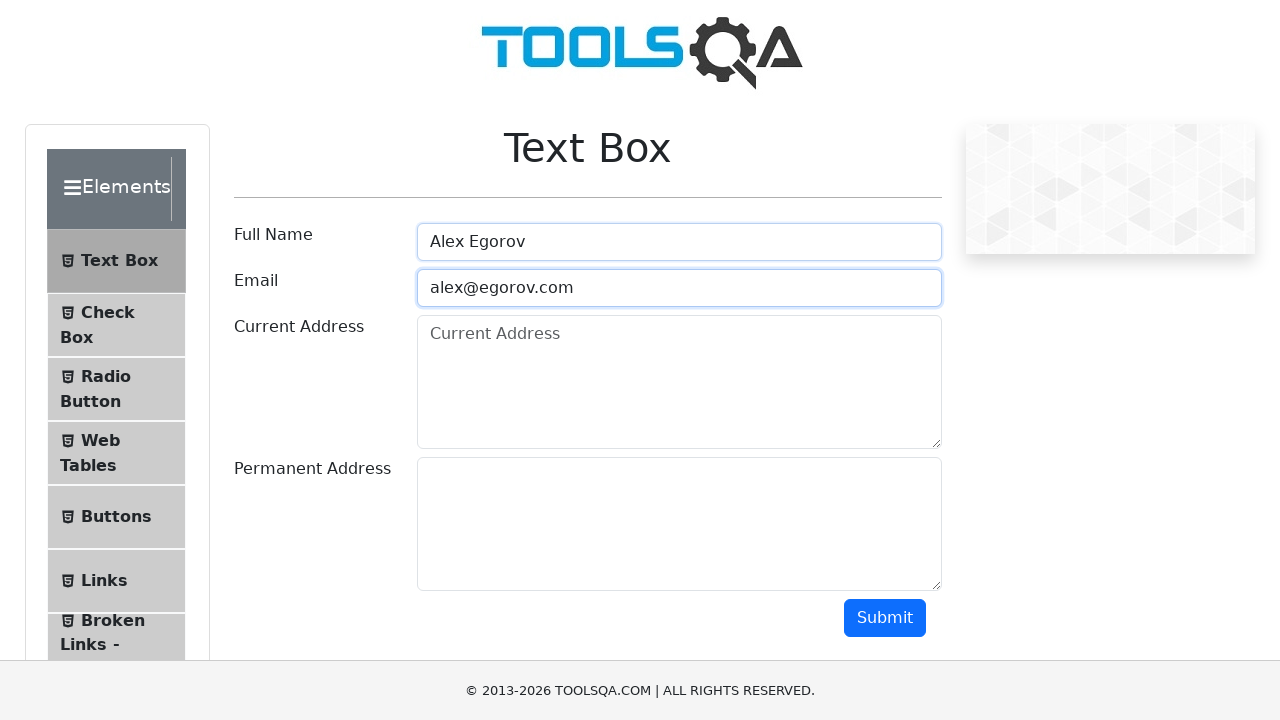

Filled in the current address field with 'Some address 1' on #currentAddress
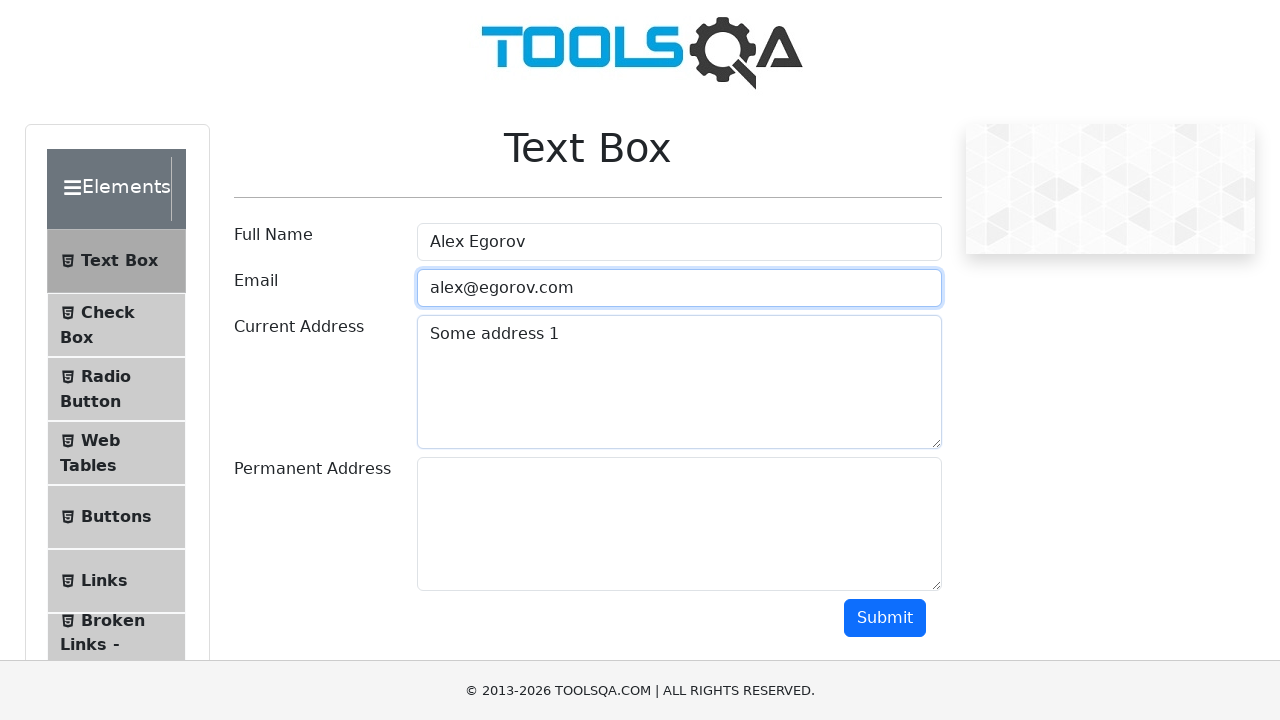

Filled in the permanent address field with 'Another address 1' on #permanentAddress
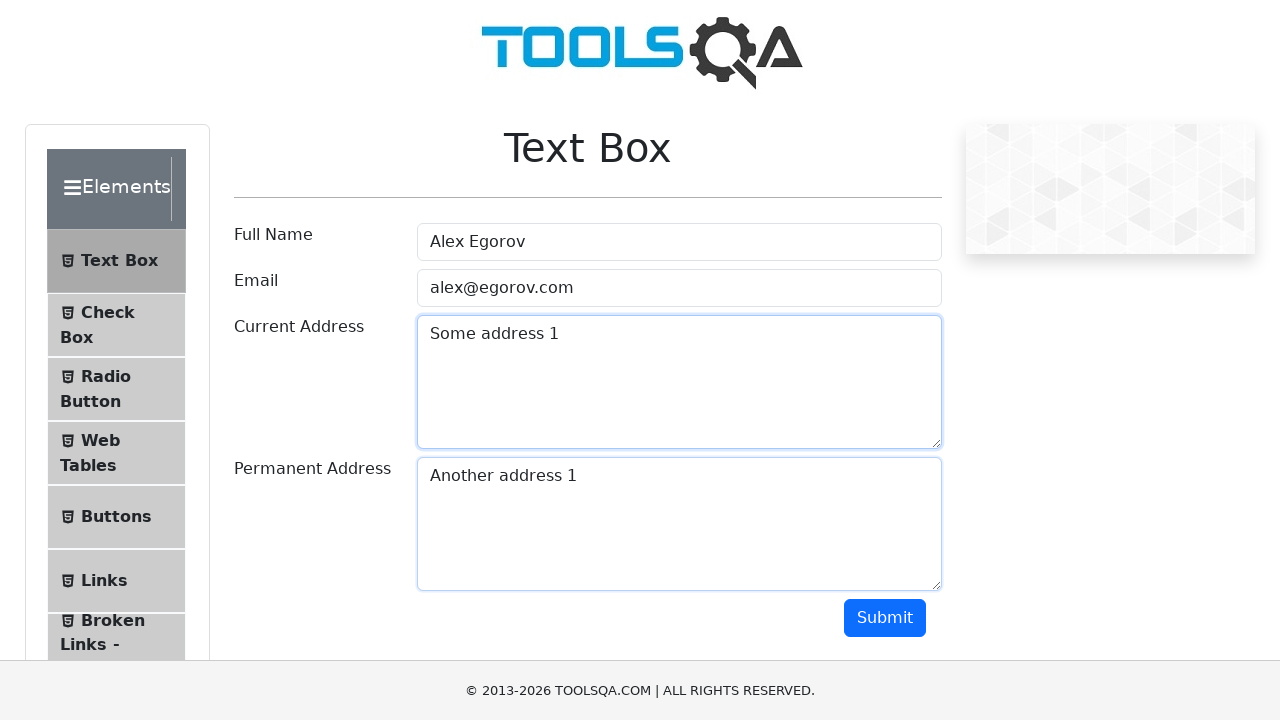

Clicked the submit button at (885, 618) on #submit
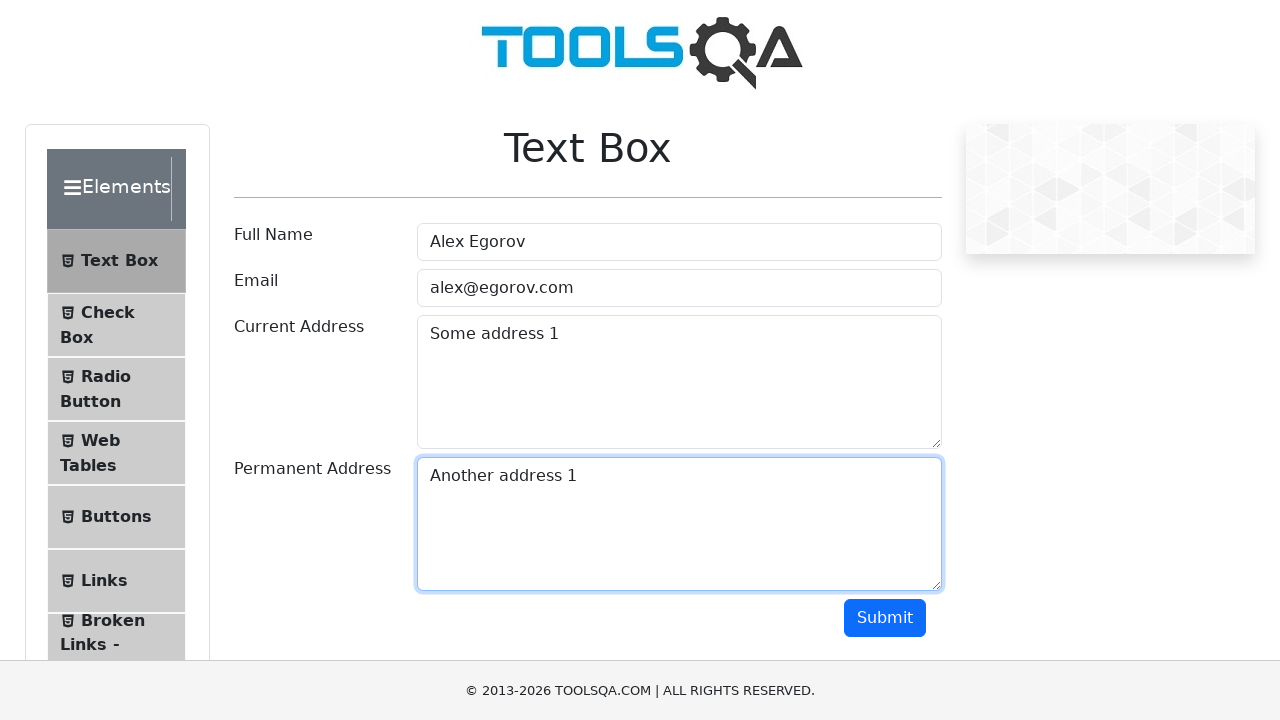

Output section with name field loaded
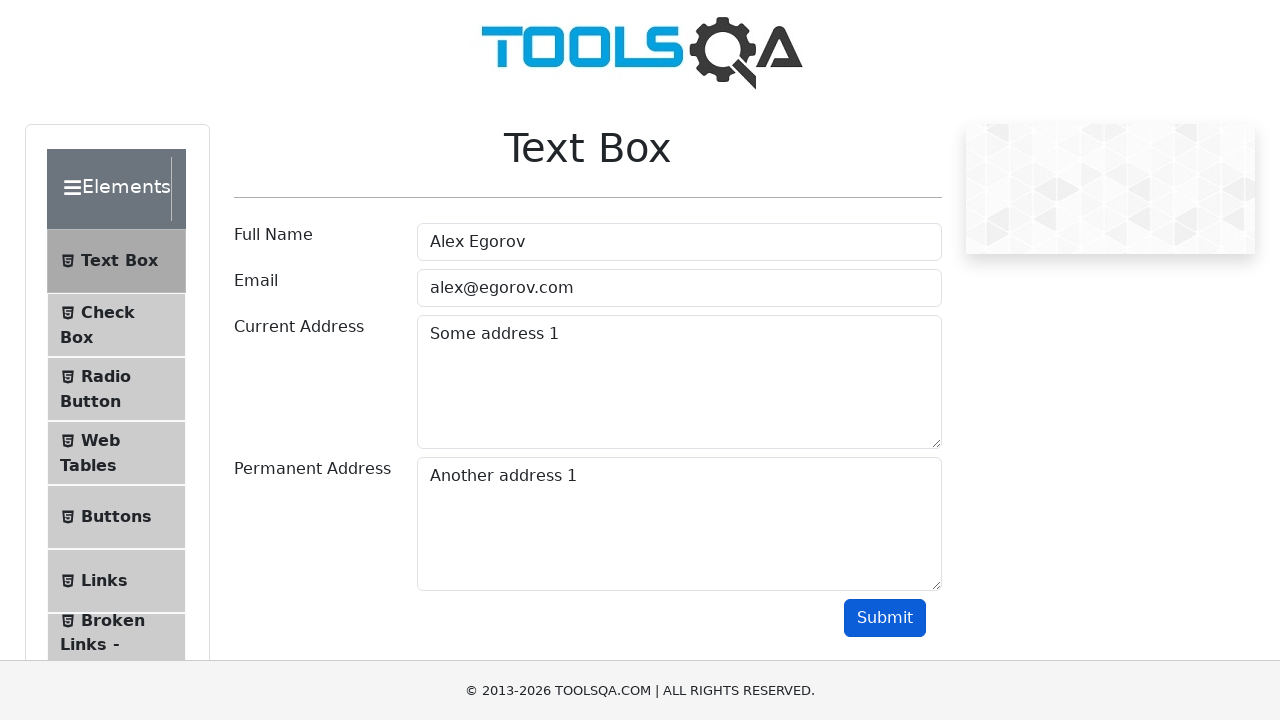

Verified that output name field contains 'Alex Egorov'
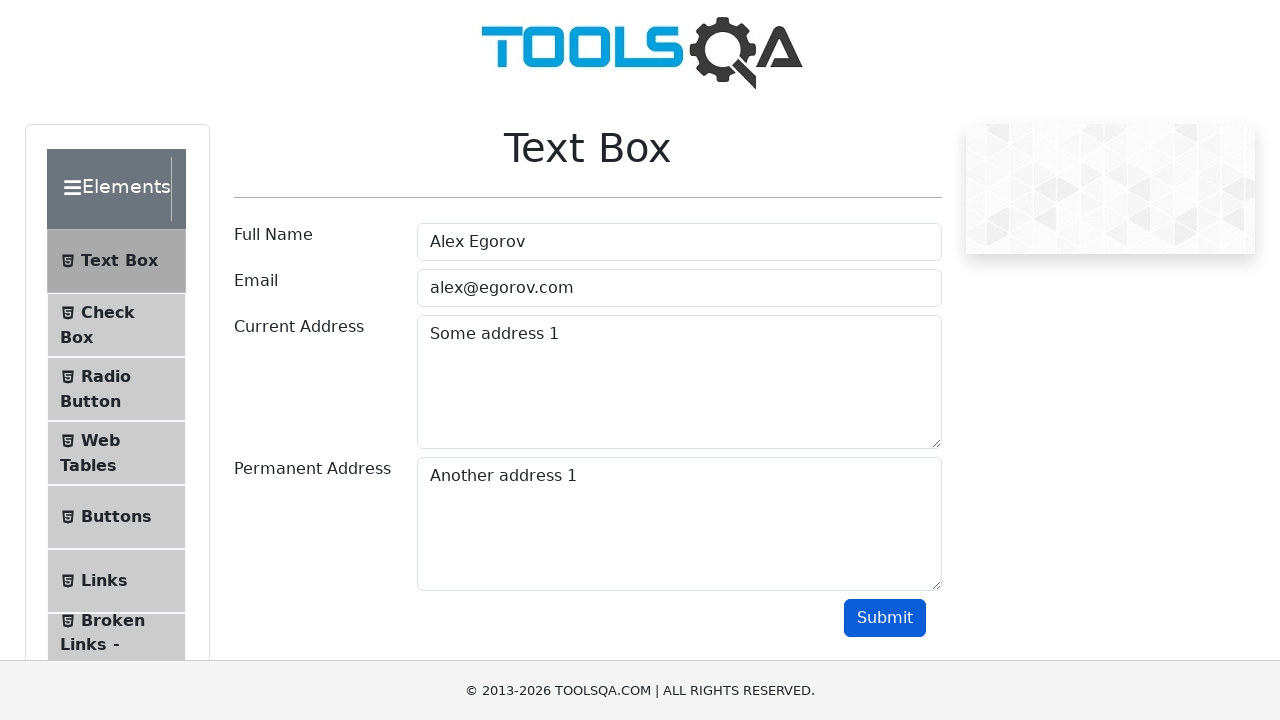

Verified that output email field contains 'alex@egorov.com'
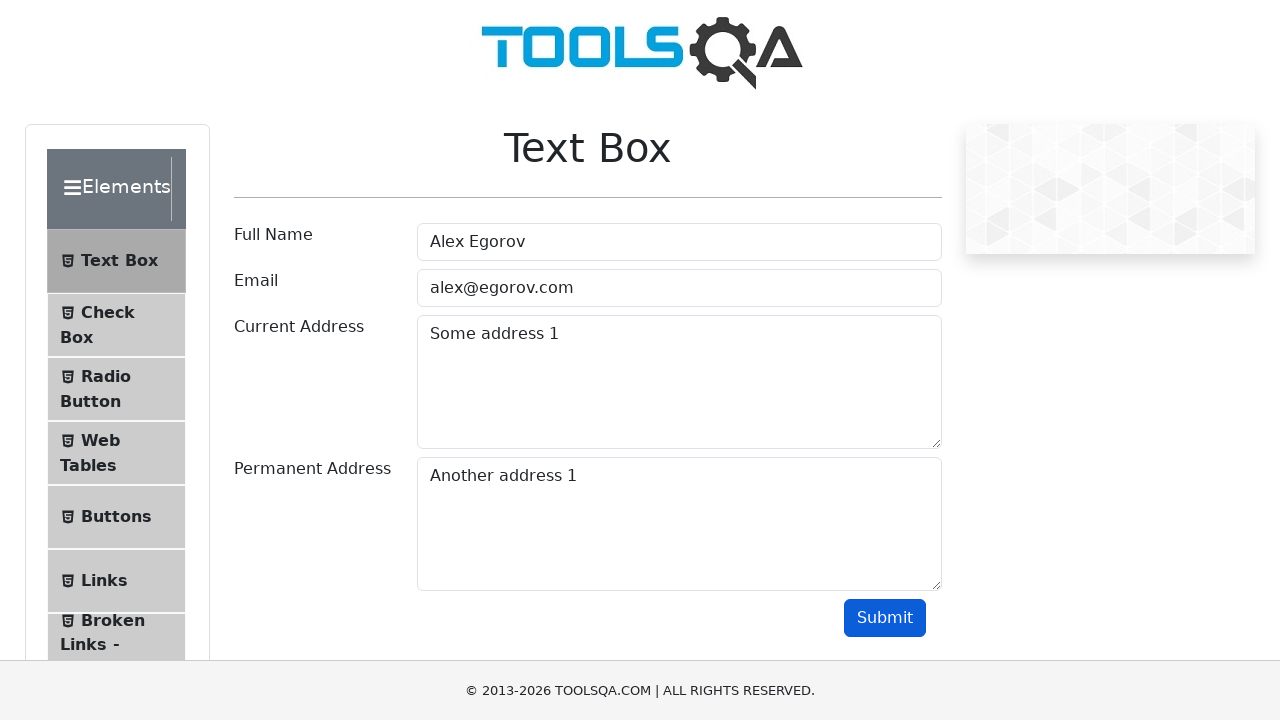

Verified that output current address field contains 'Some address 1'
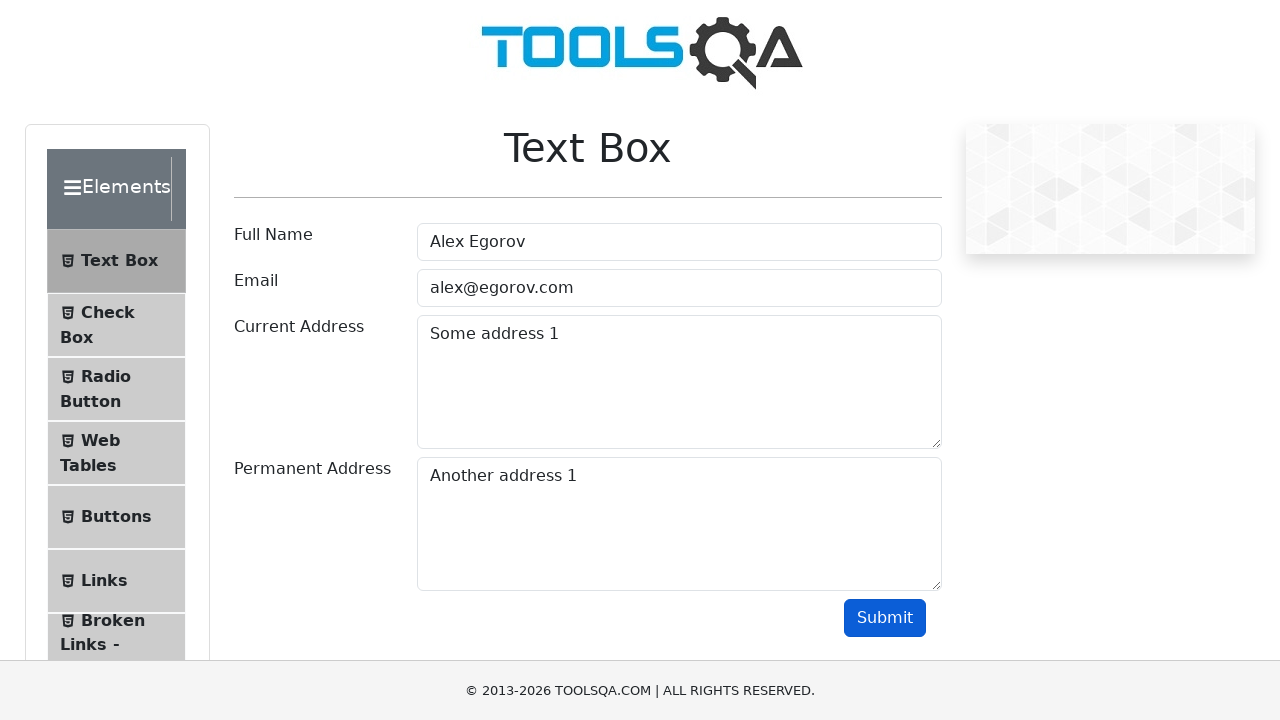

Verified that output permanent address field contains 'Another address 1'
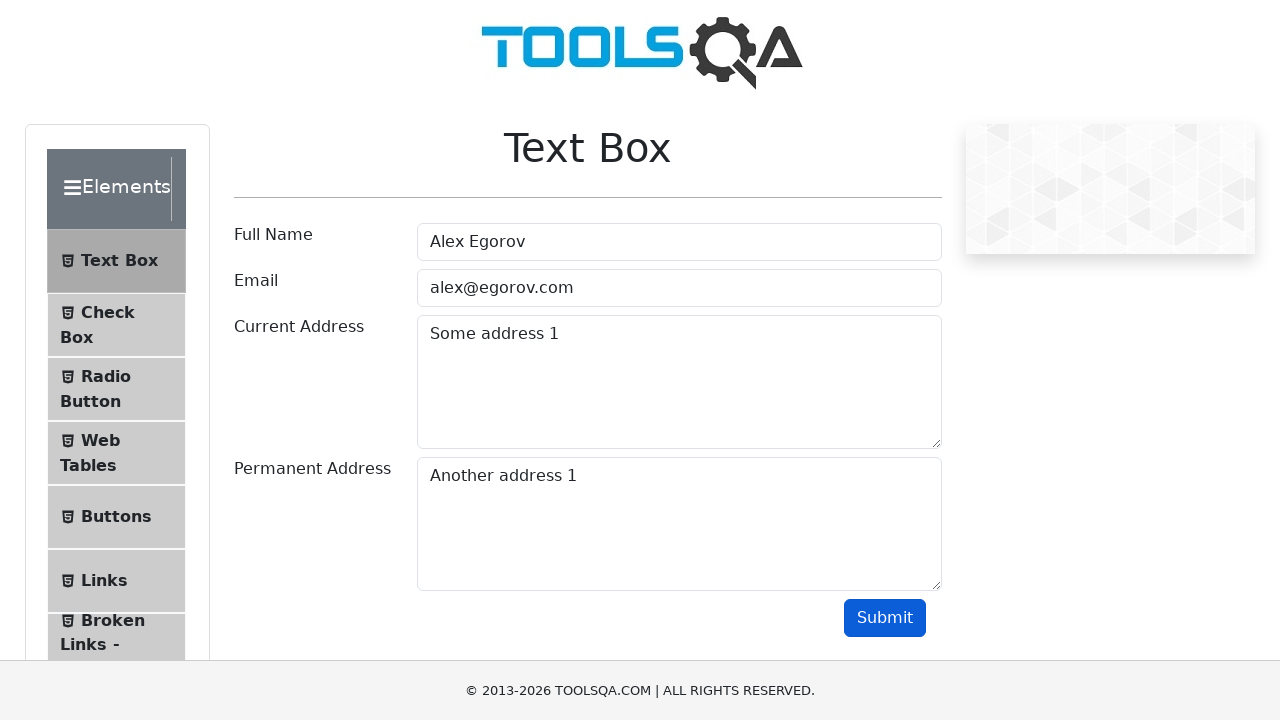

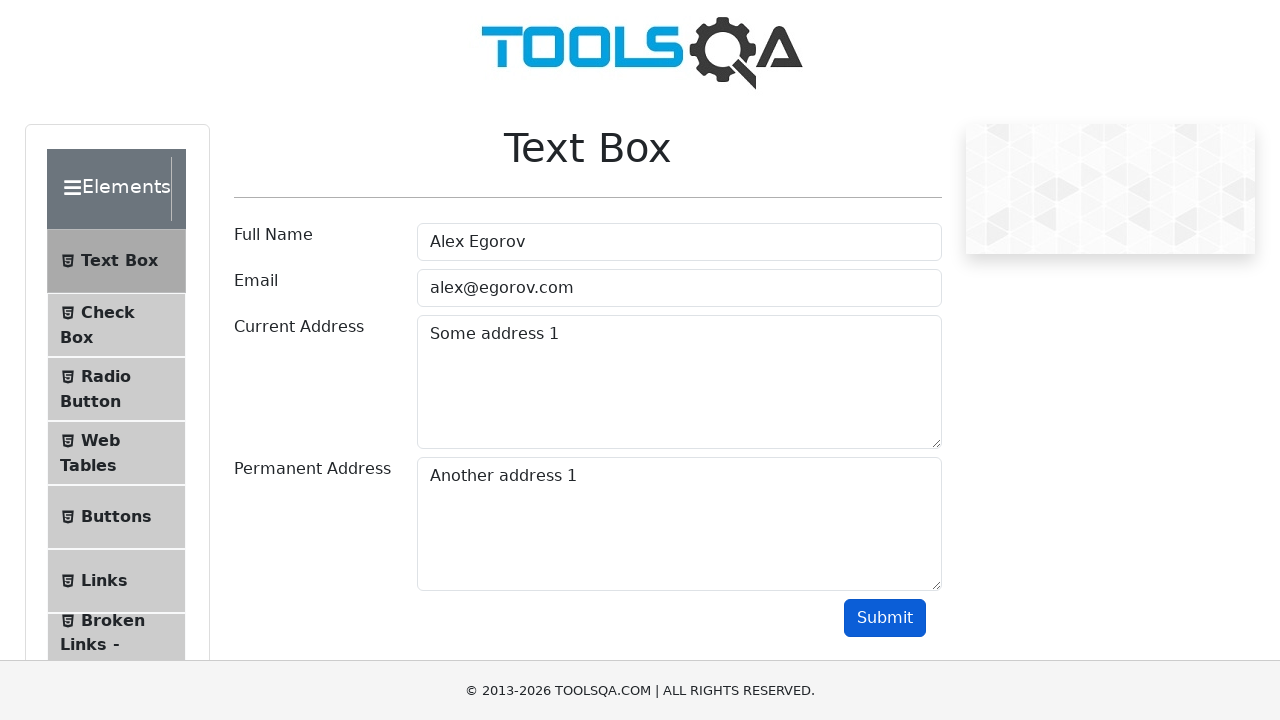